Tests that the toggle-all checkbox updates state when individual items are completed or cleared

Starting URL: https://demo.playwright.dev/todomvc

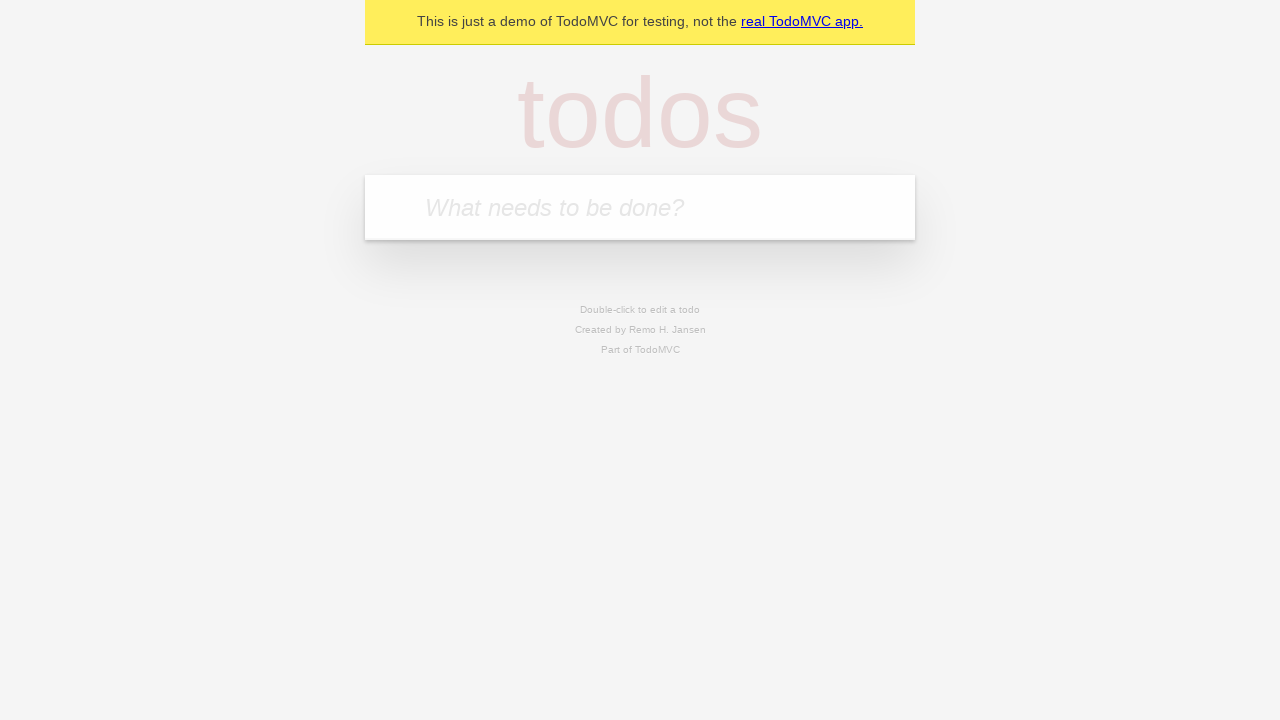

Filled new todo input with 'buy some cheese' on .new-todo
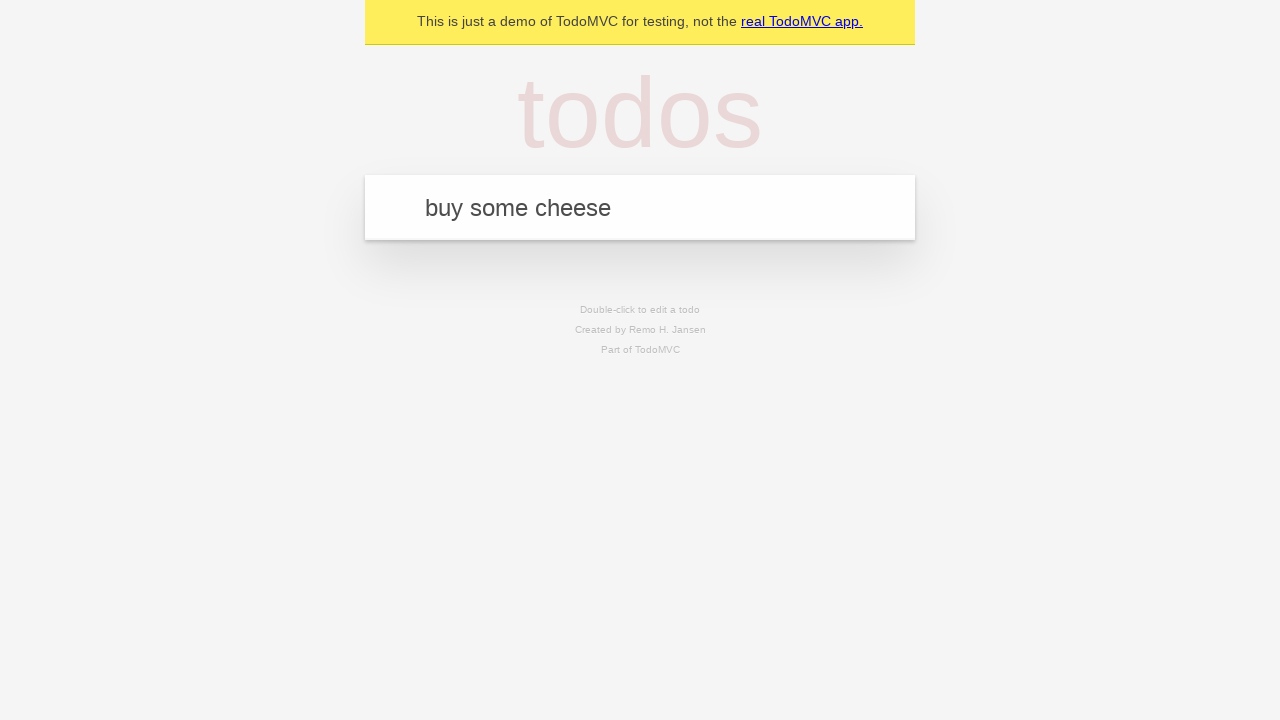

Pressed Enter to create first todo item on .new-todo
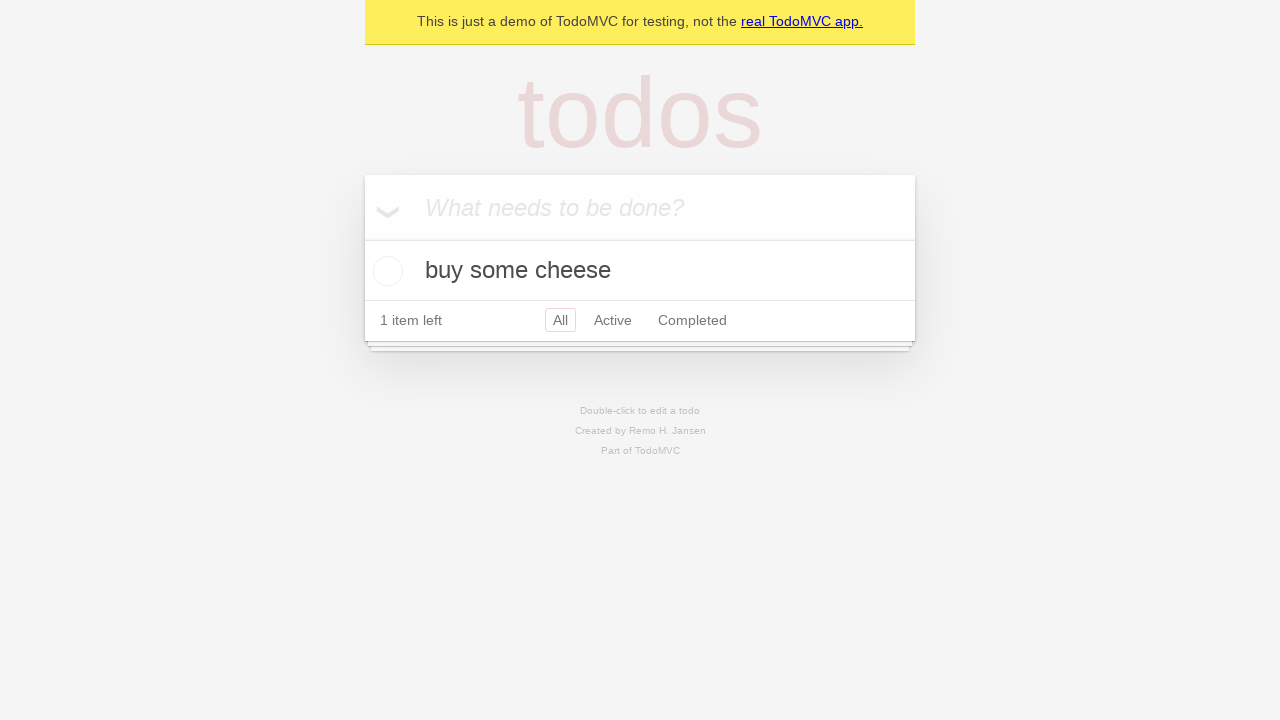

Filled new todo input with 'feed the cat' on .new-todo
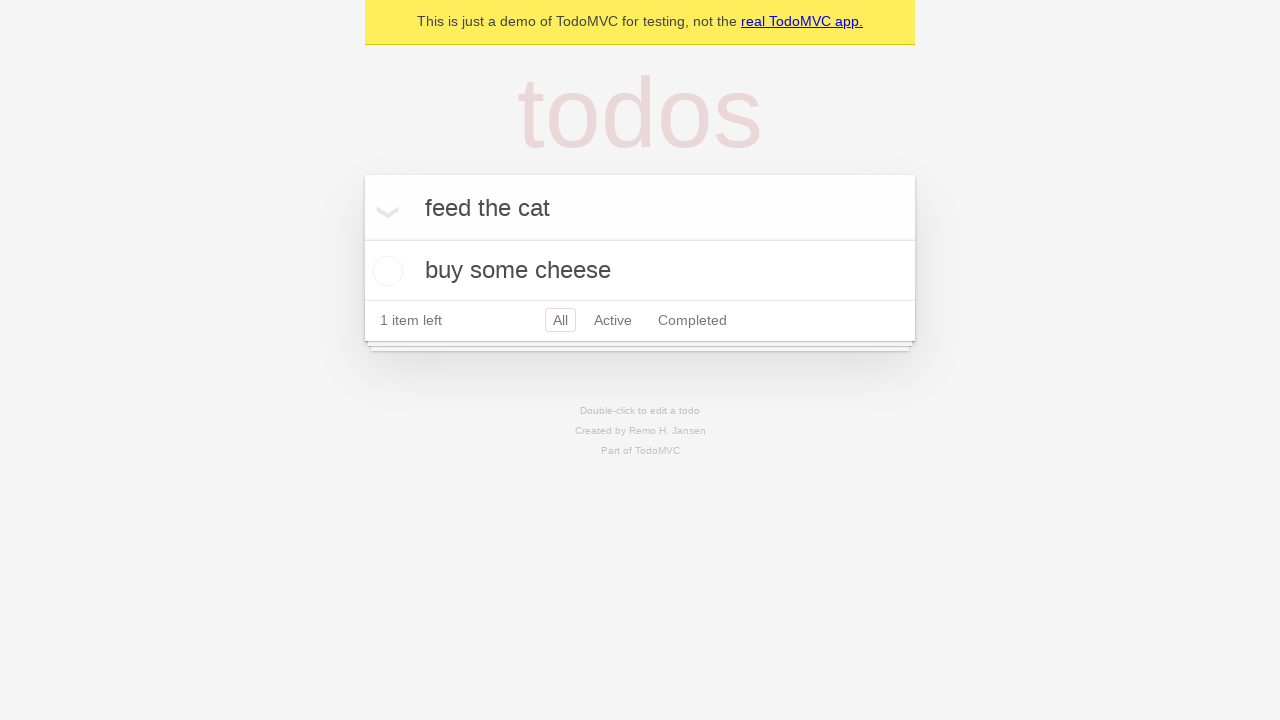

Pressed Enter to create second todo item on .new-todo
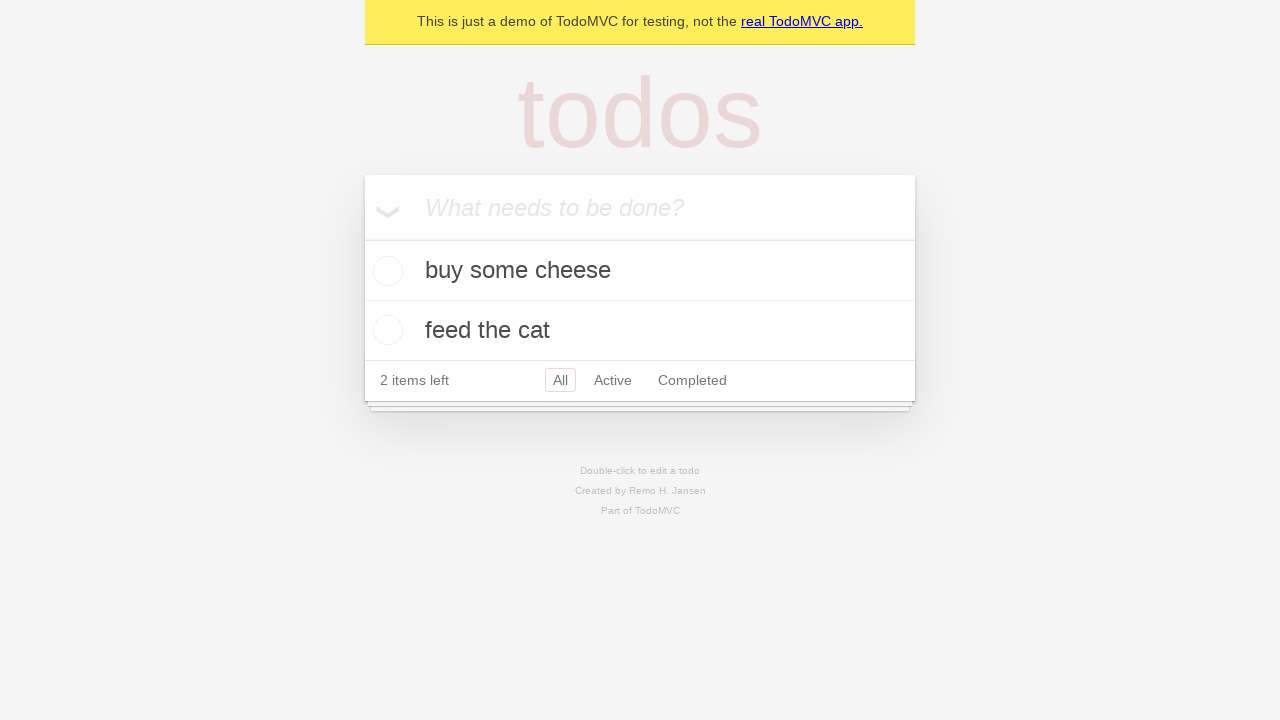

Filled new todo input with 'book a doctors appointment' on .new-todo
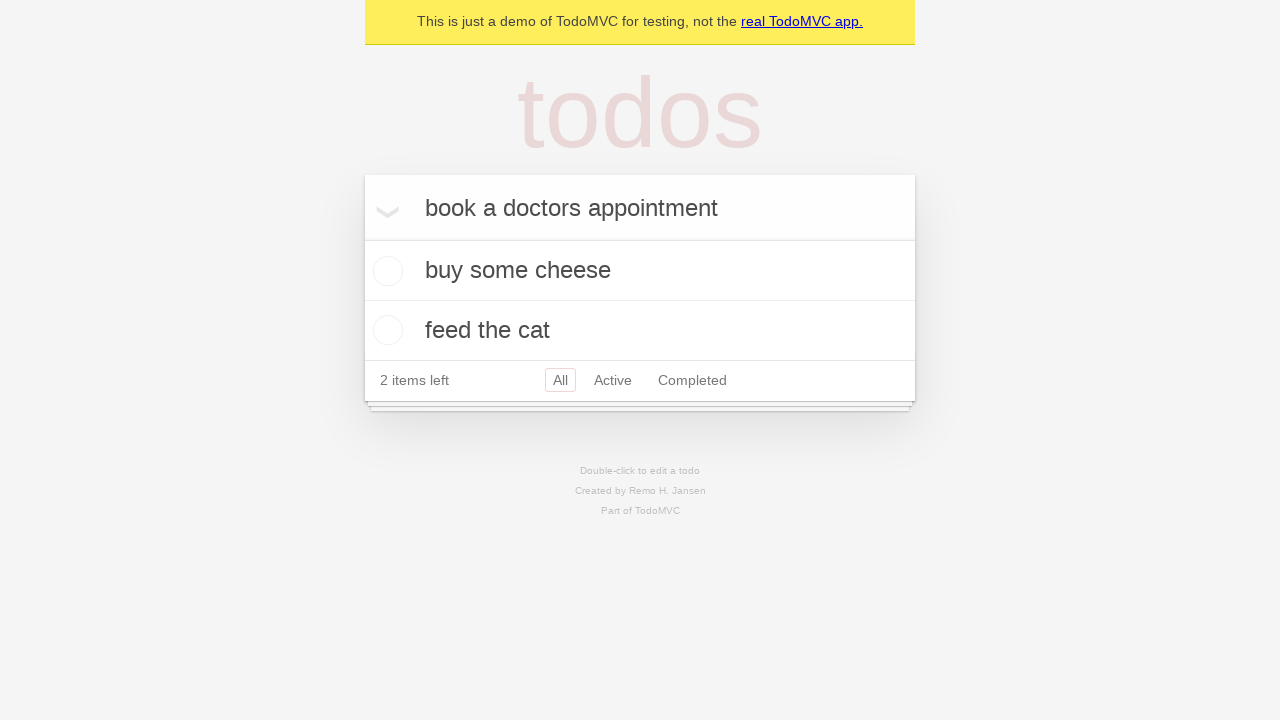

Pressed Enter to create third todo item on .new-todo
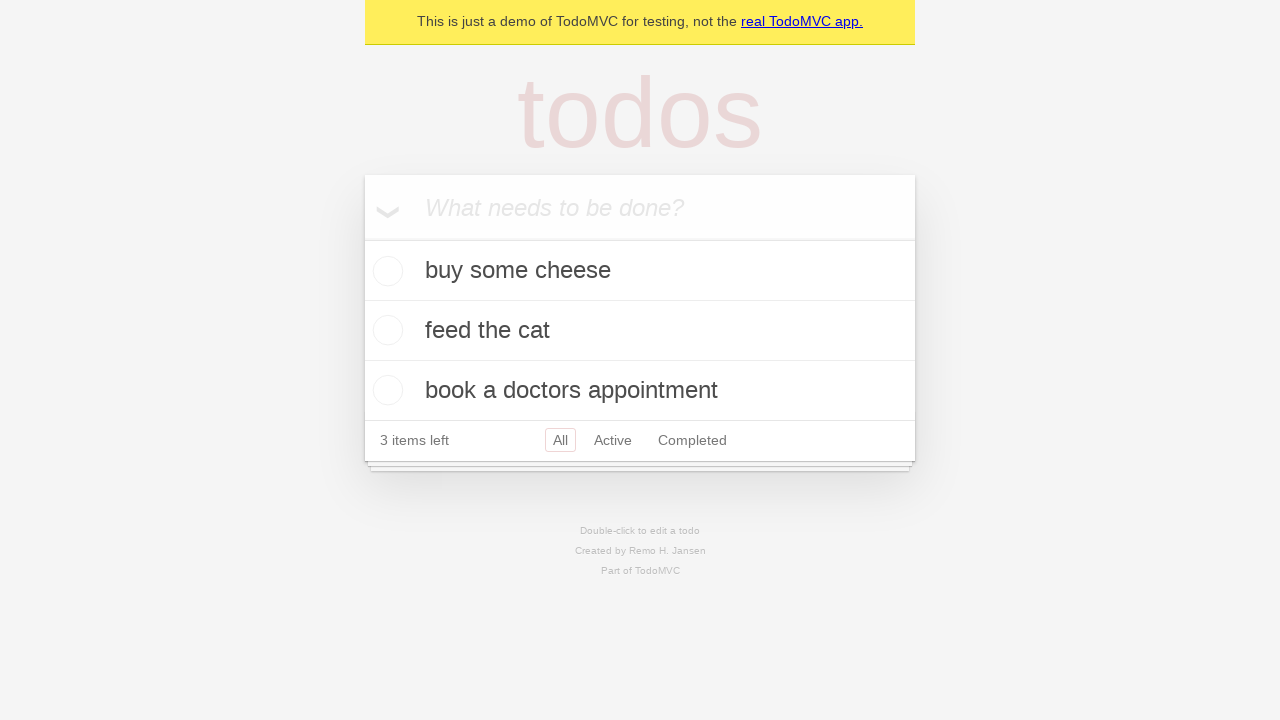

Checked the toggle-all checkbox to complete all items at (362, 238) on .toggle-all
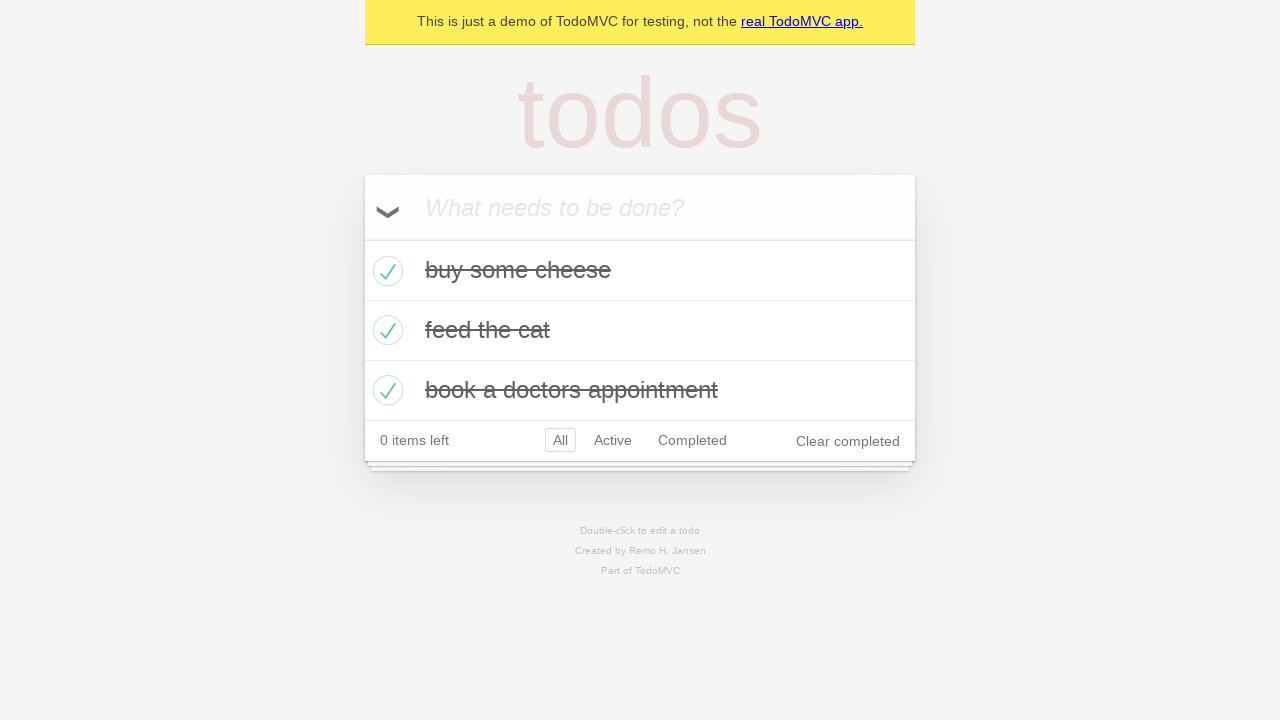

Unchecked the first todo item to mark it incomplete at (385, 271) on .todo-list li >> nth=0 >> .toggle
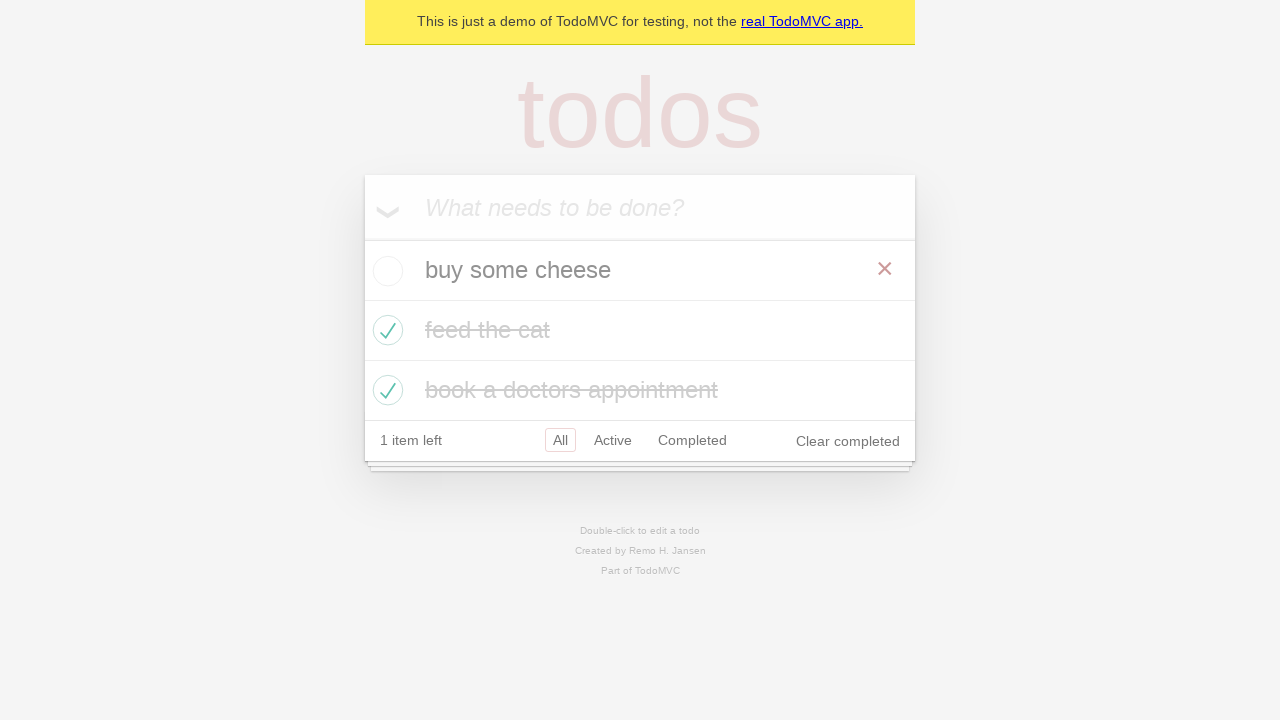

Checked the first todo item again to mark it complete at (385, 271) on .todo-list li >> nth=0 >> .toggle
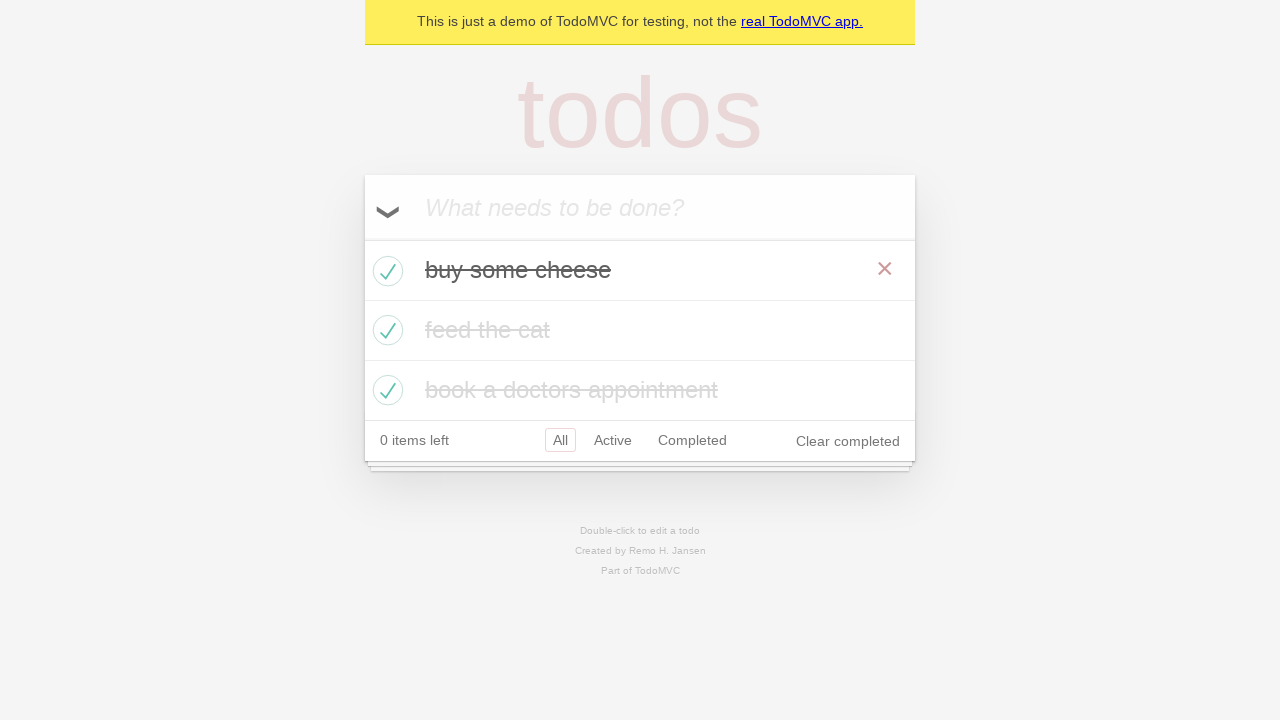

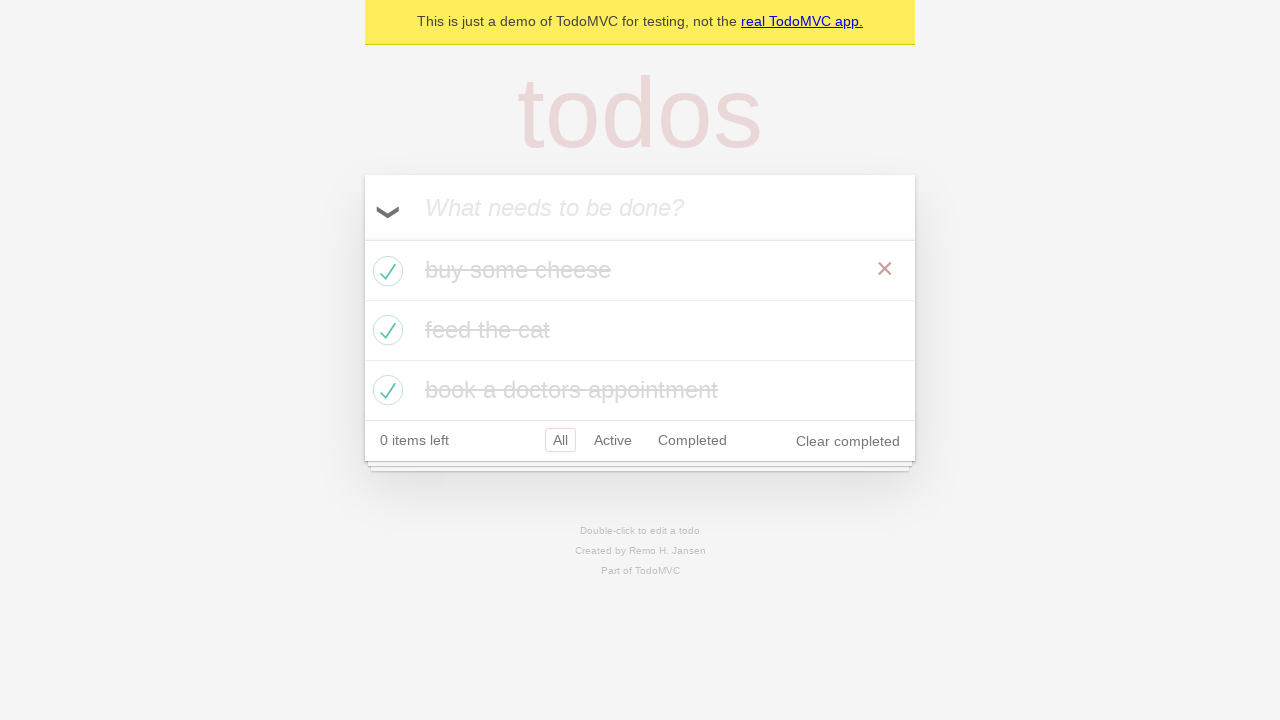